Tests that the YouTube social media link opens a new page to youtube.com

Starting URL: https://www.npu.cz

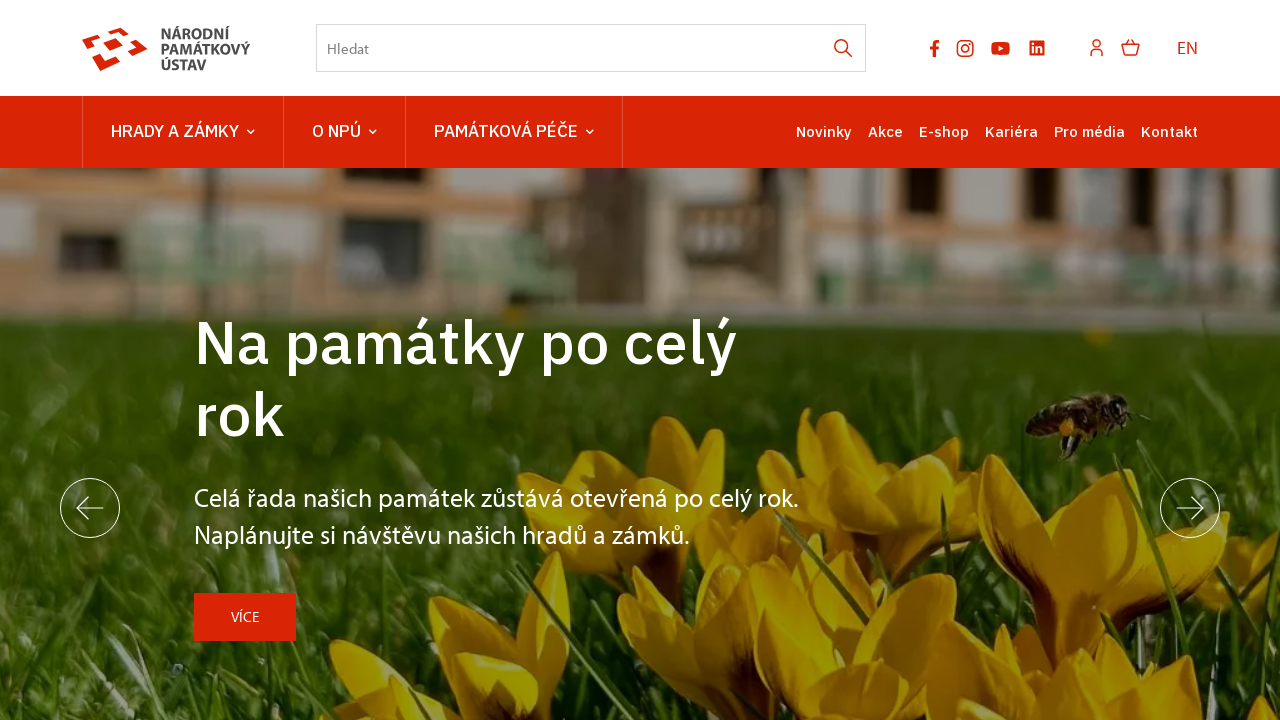

Located YouTube social media link
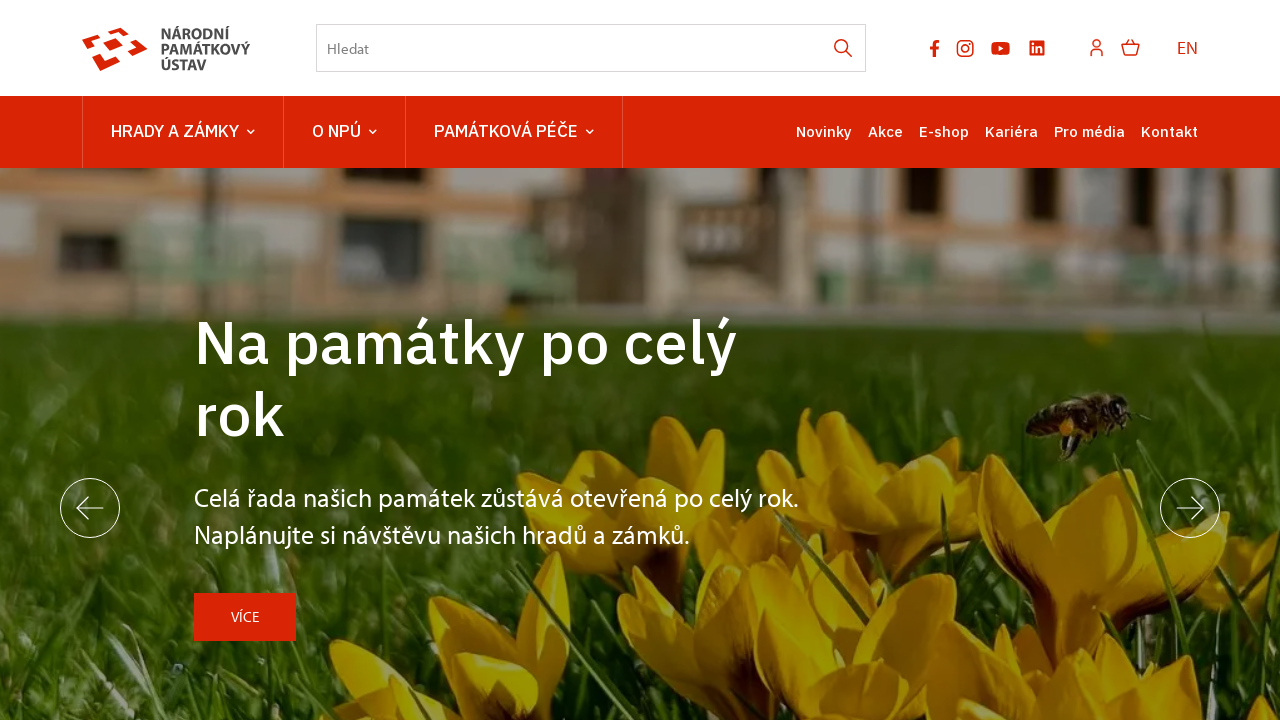

Clicked YouTube link and new page opened at (1001, 48) on ul.socials li.socials-item a[href*="youtube.com"]
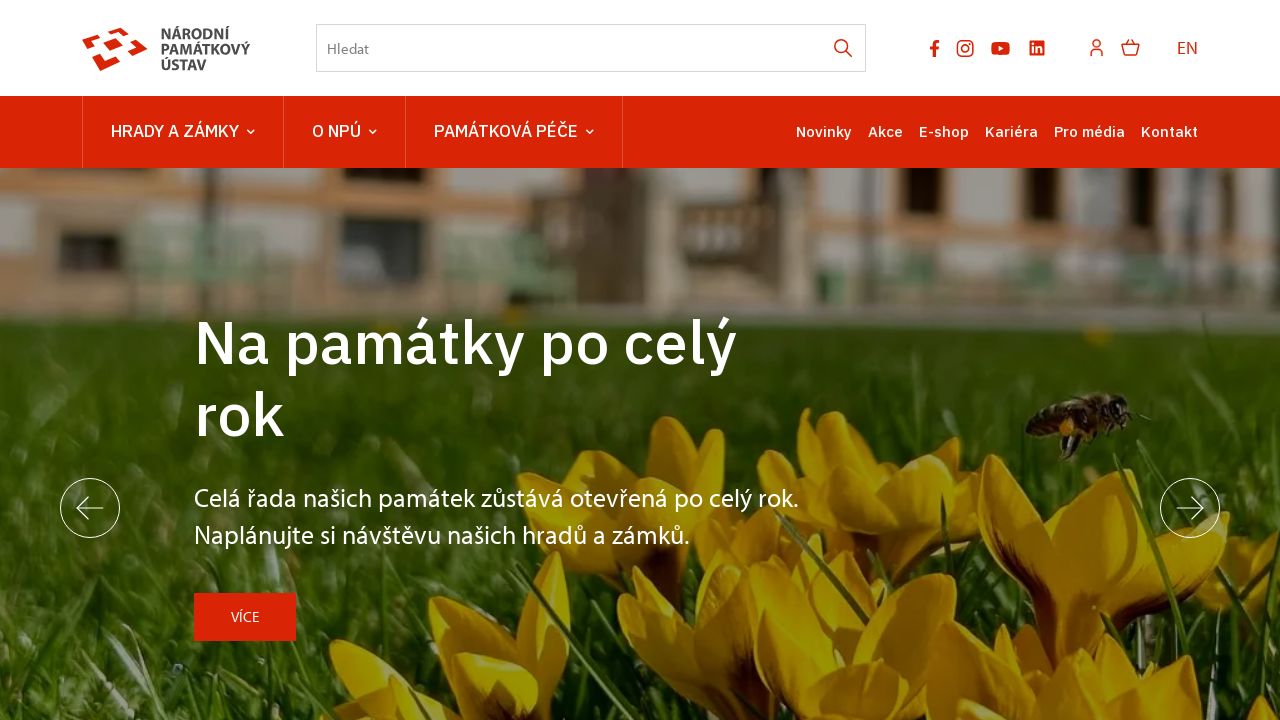

Obtained reference to new YouTube page
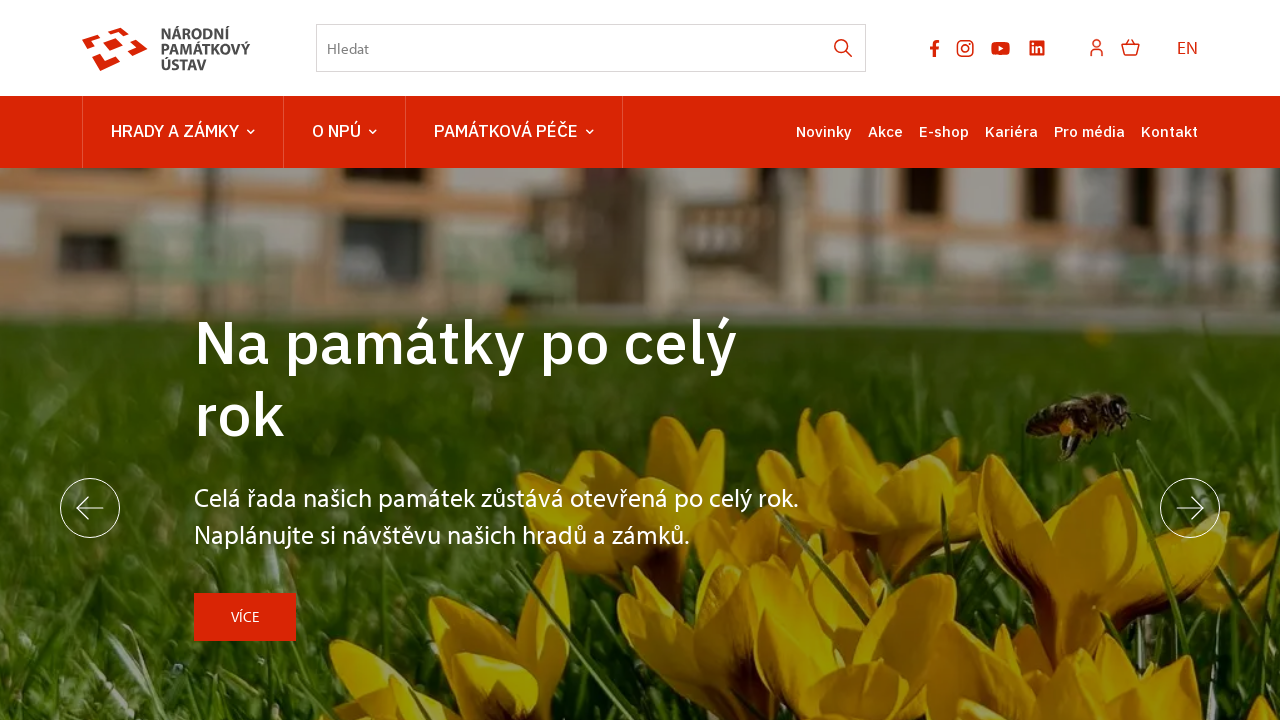

YouTube page loaded successfully
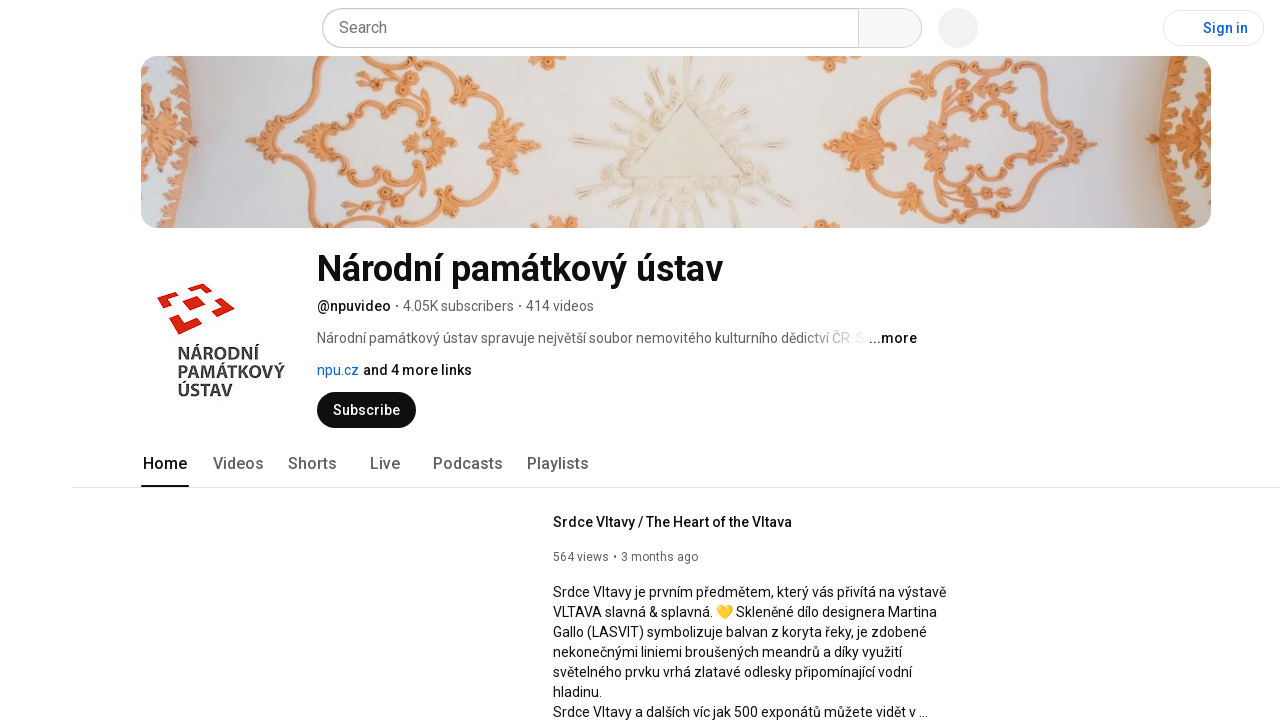

Closed YouTube page
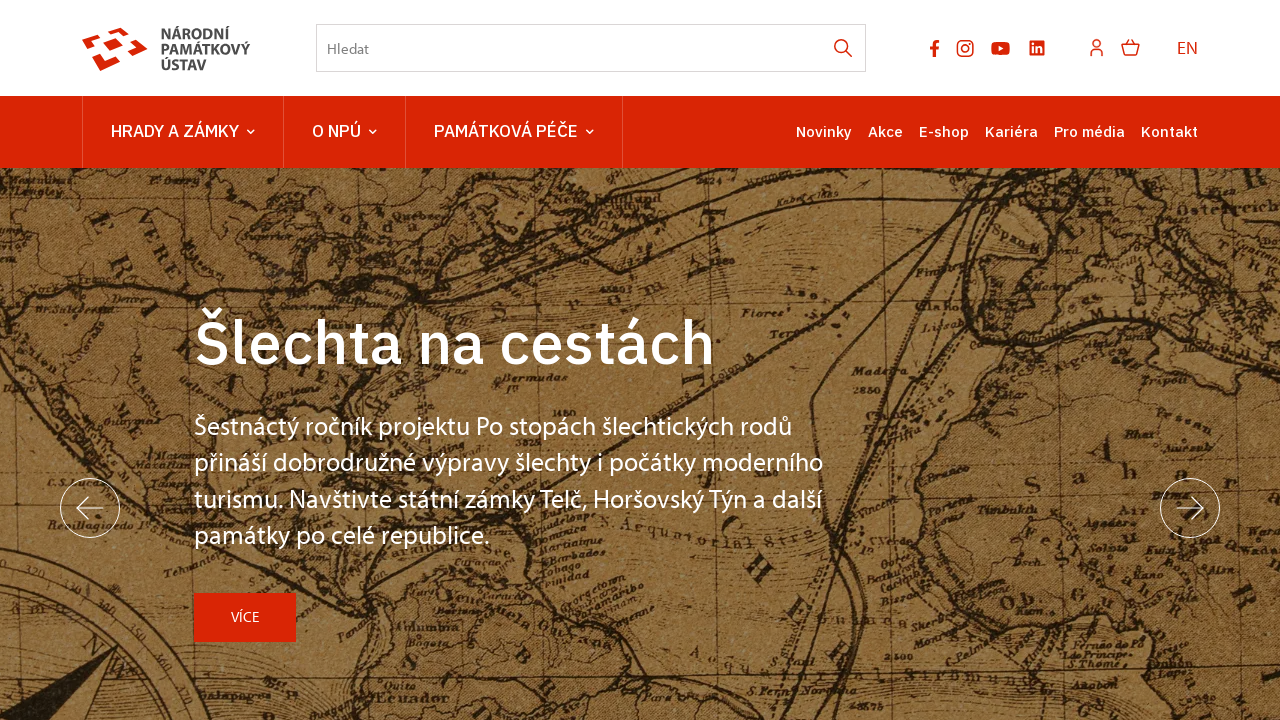

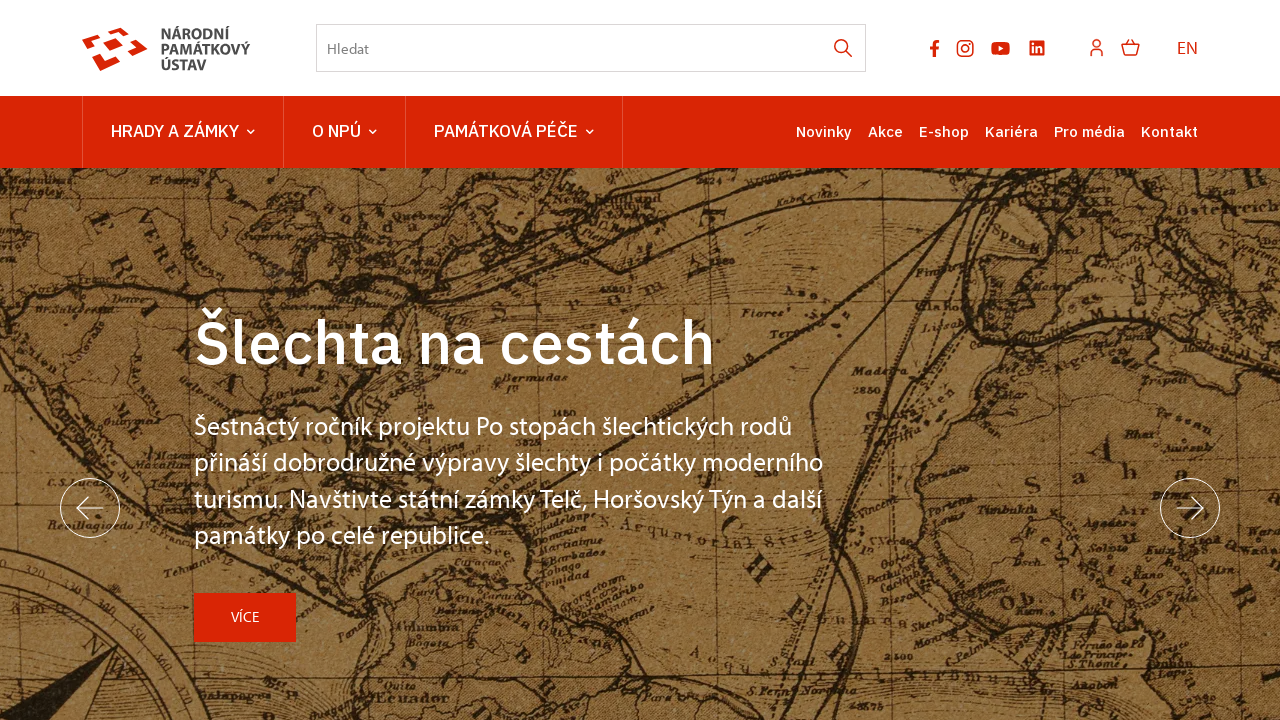